Tests a sample to-do application by clicking checkboxes to mark items as done, adding a new item to the list, and verifying the item was added successfully.

Starting URL: https://lambdatest.github.io/sample-todo-app/

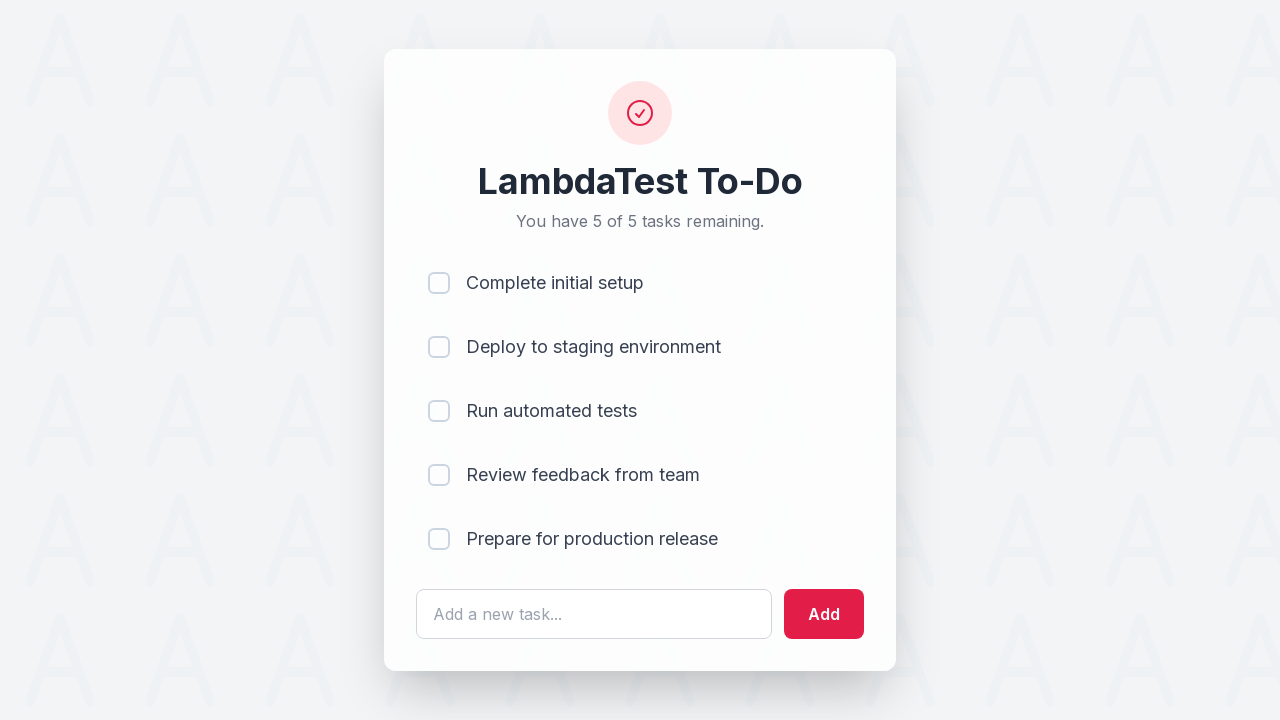

Waited for first list item (li1) to be present
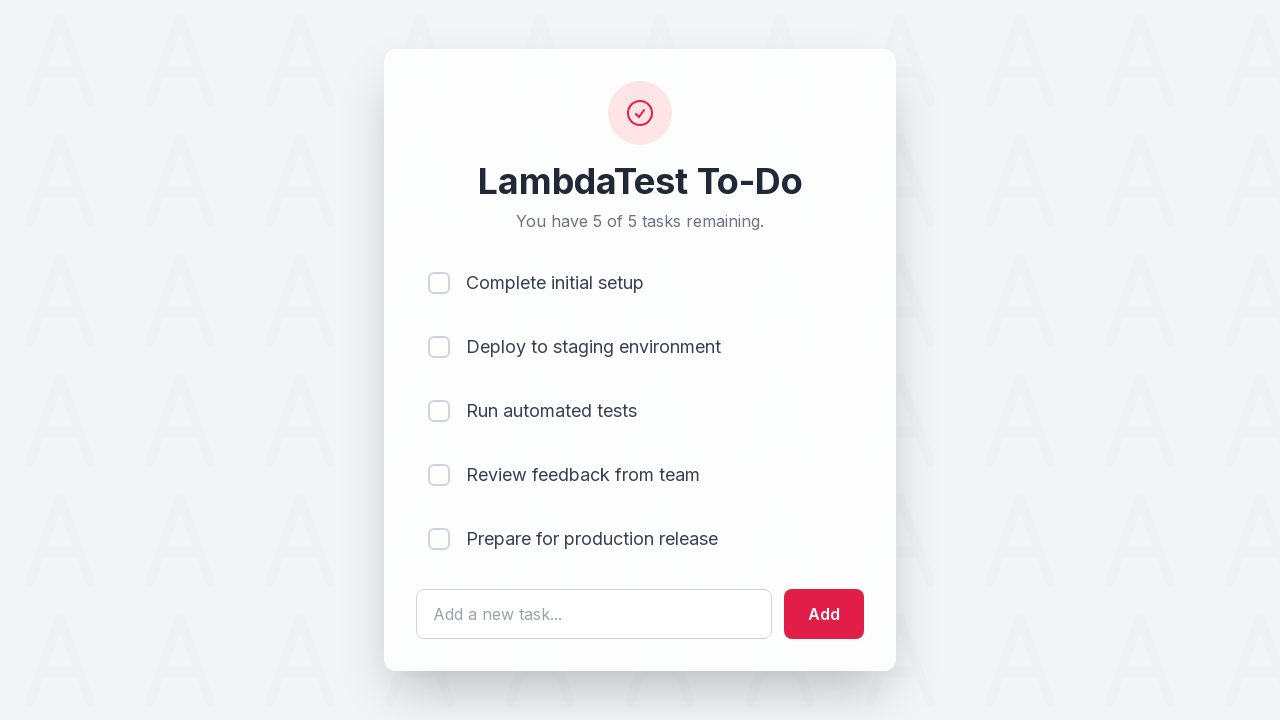

Waited for second list item (li2) to be present
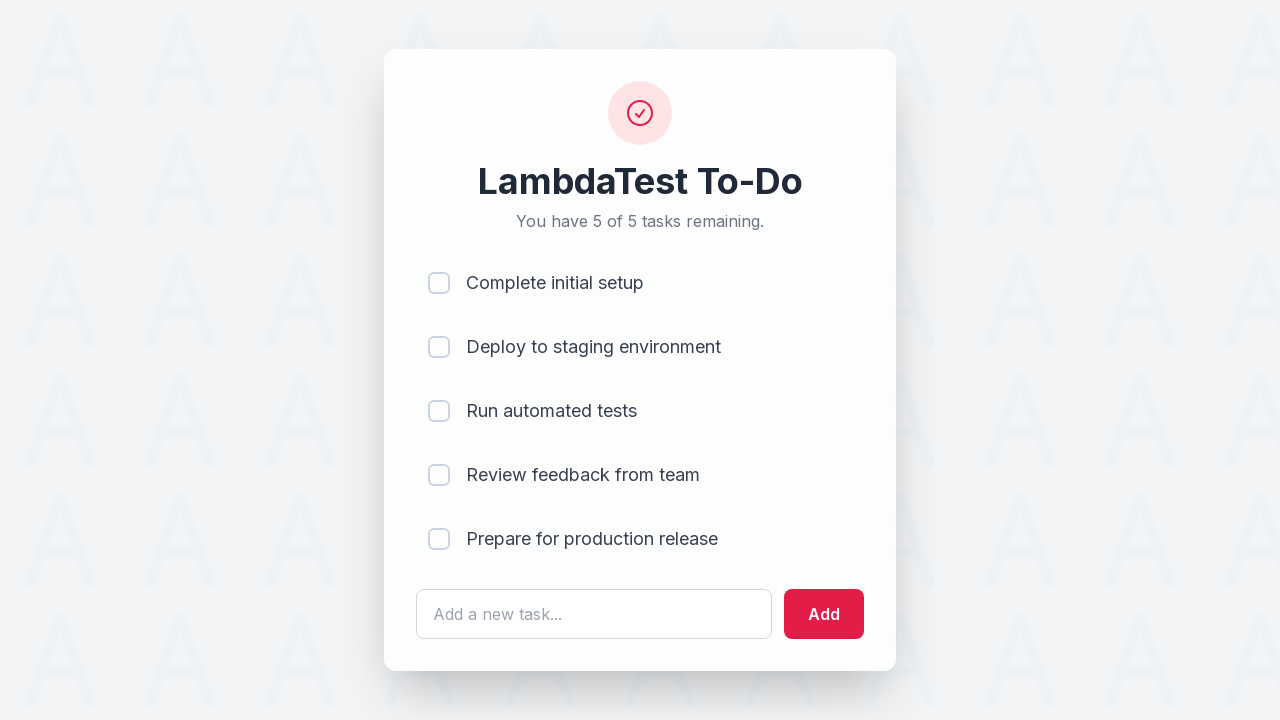

Clicked checkbox for first list item at (439, 283) on [name='li1']
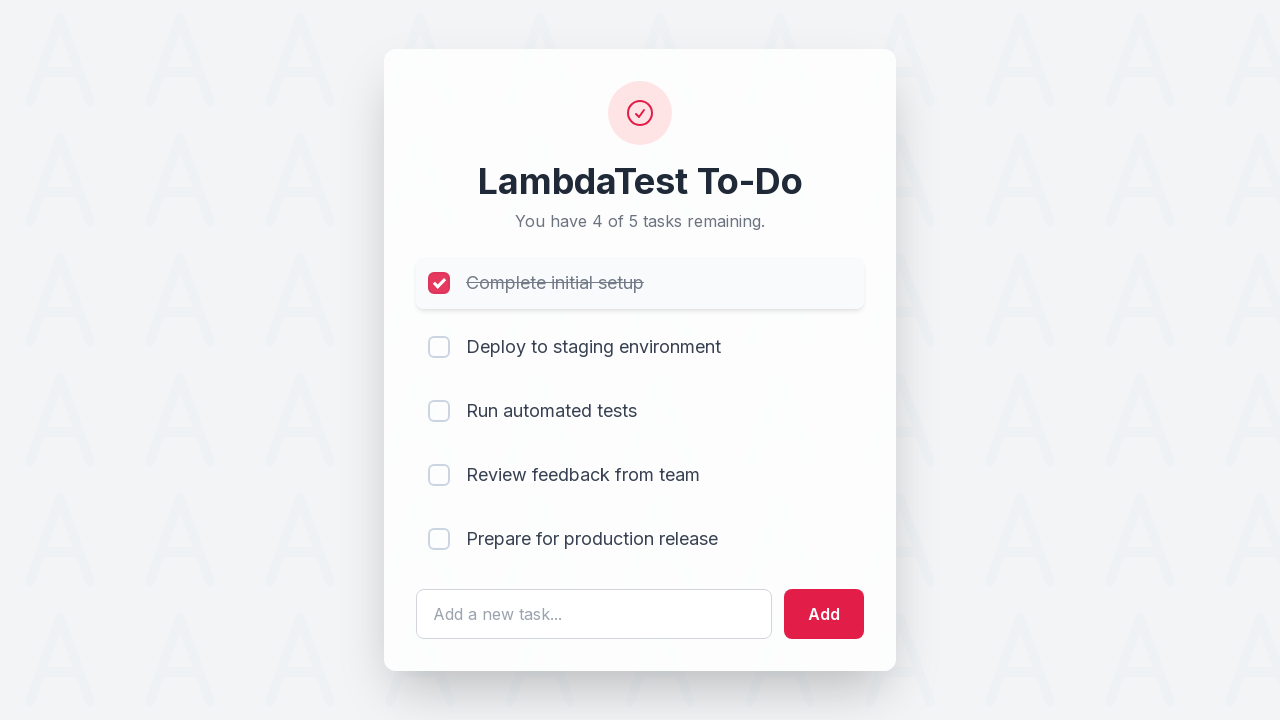

Clicked checkbox for second list item at (439, 347) on [name='li2']
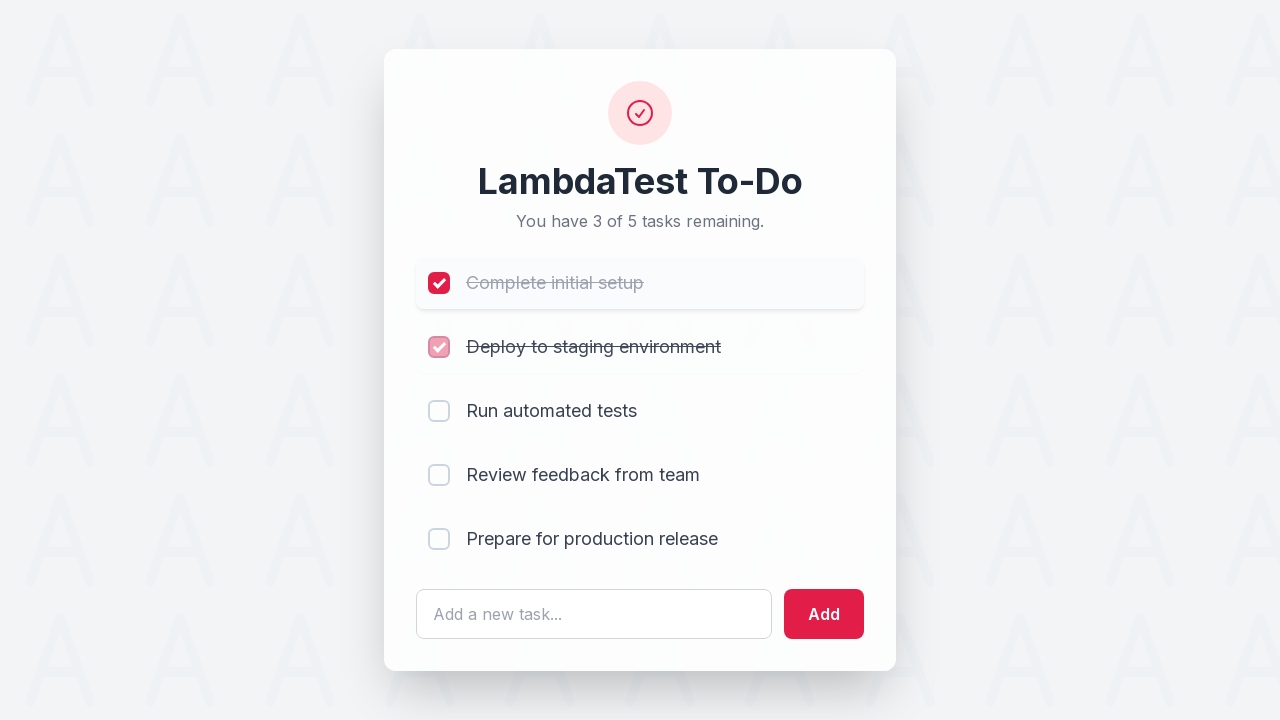

Filled todo input field with 'Yey Let's add it to list' on #sampletodotext
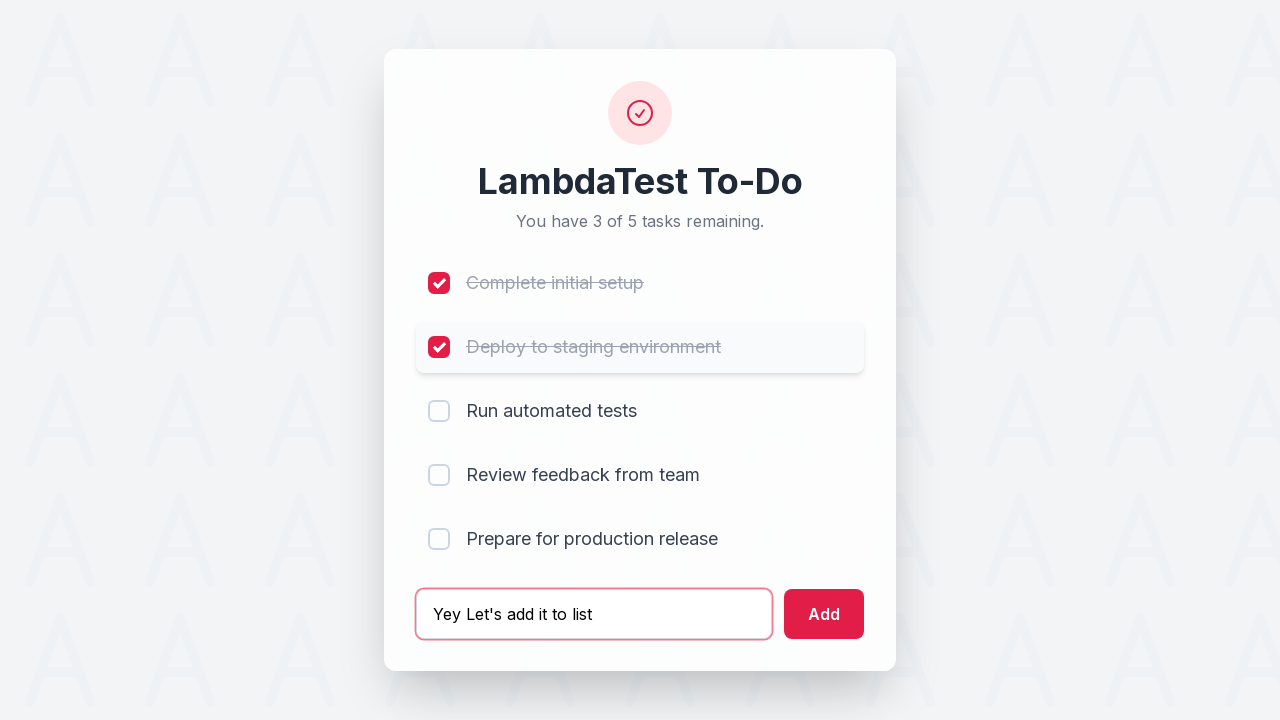

Clicked add button to create new todo item at (824, 614) on #addbutton
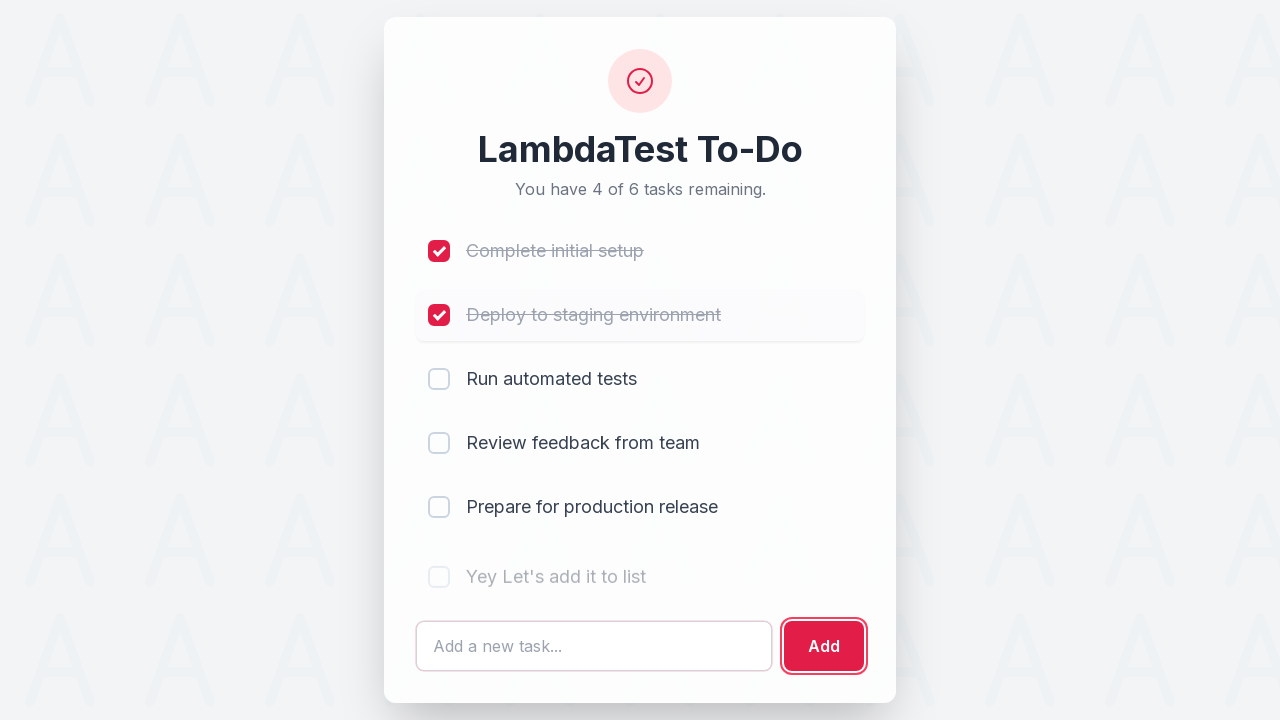

Verified newly added item appears in the todo list
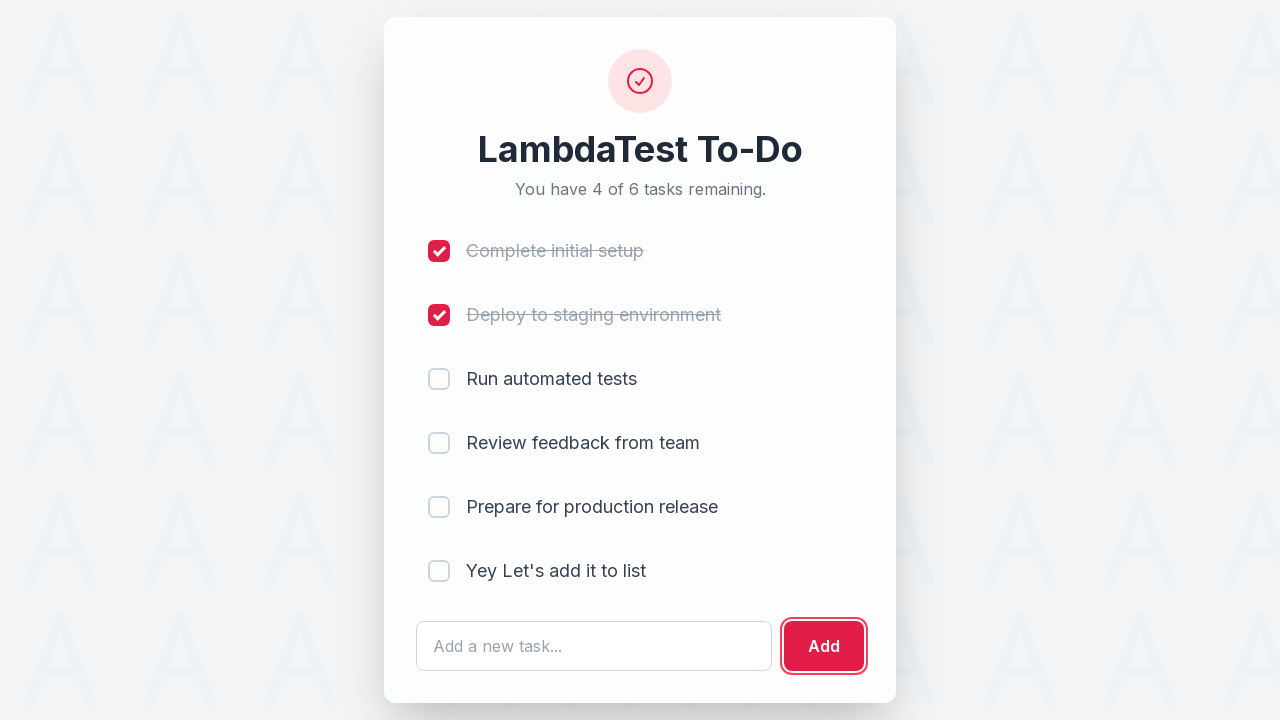

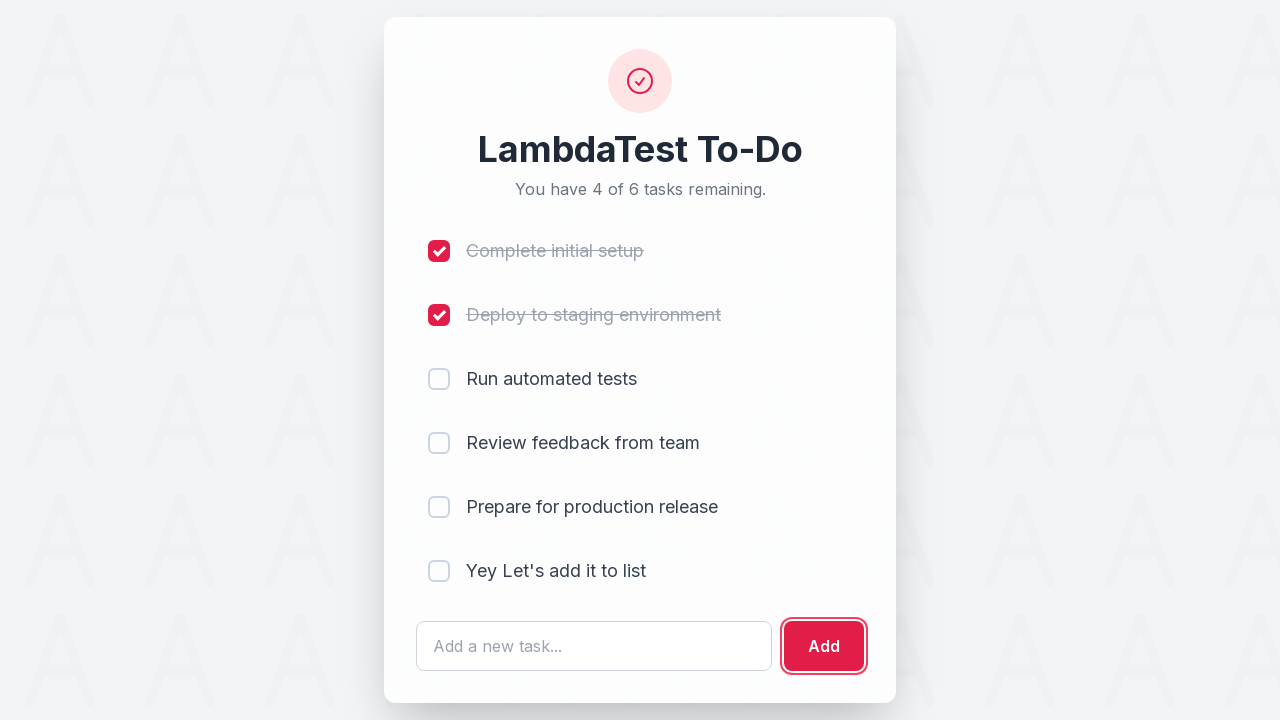